Tests drag and drop functionality by dragging an Angular image element to a target drop zone

Starting URL: https://demo.automationtesting.in/Static.html

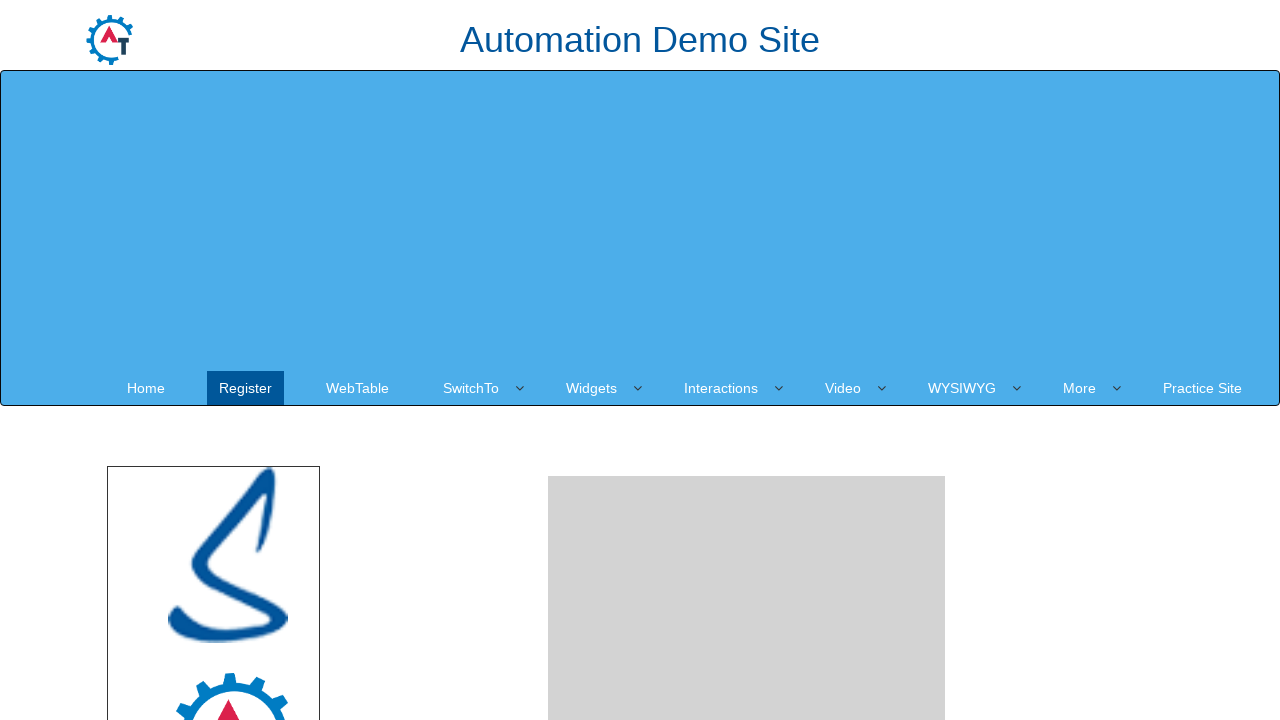

Scrolled down 500px to make drag and drop elements visible
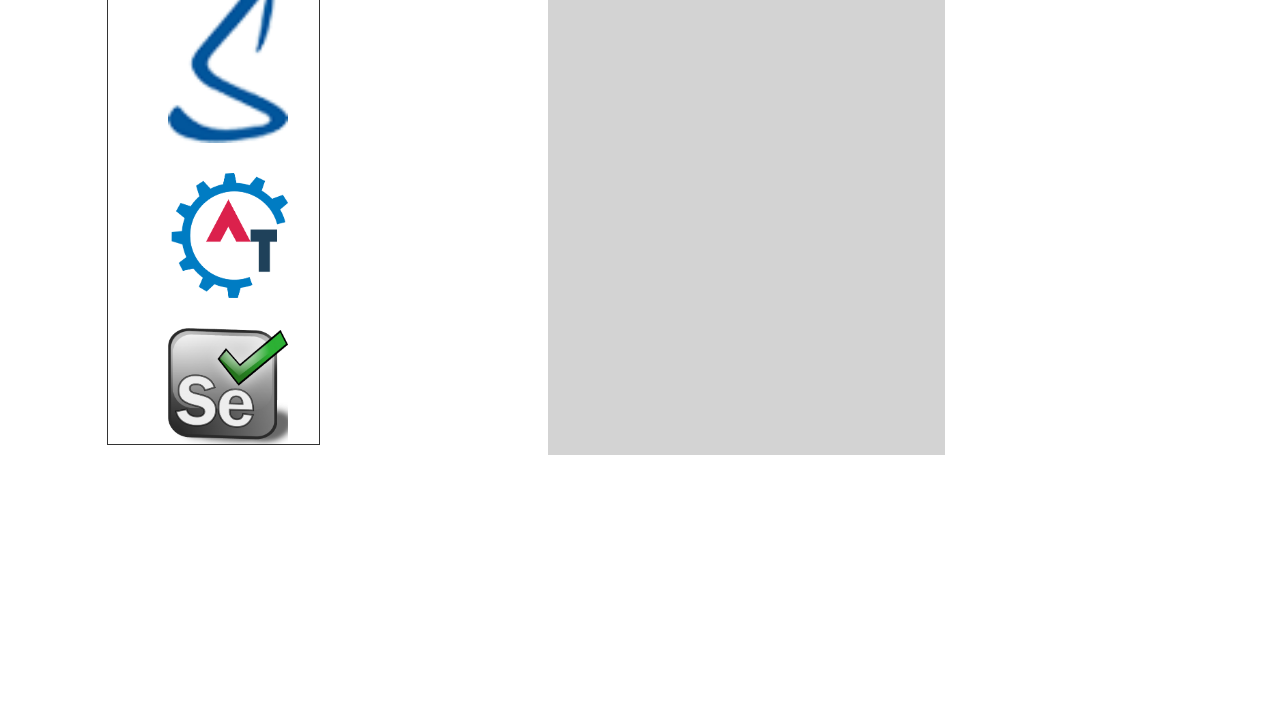

Angular image element (#angular) loaded and ready
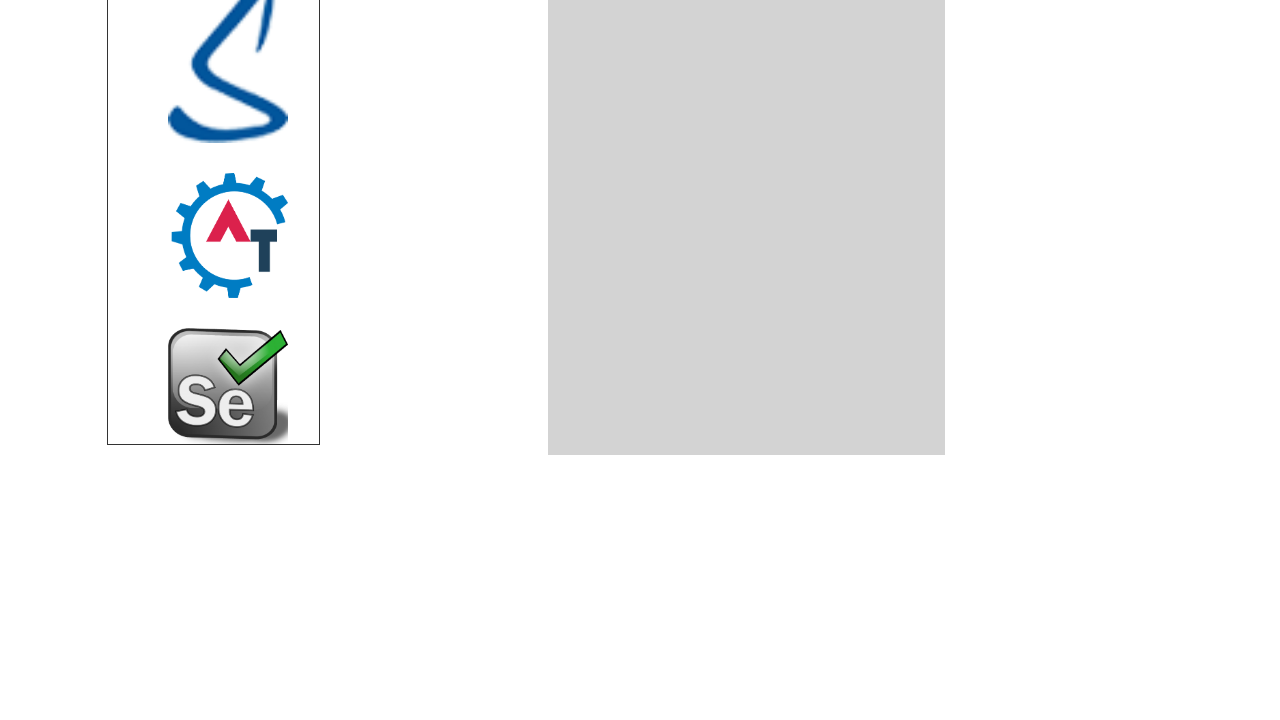

Drop target zone (.dragged) loaded and ready
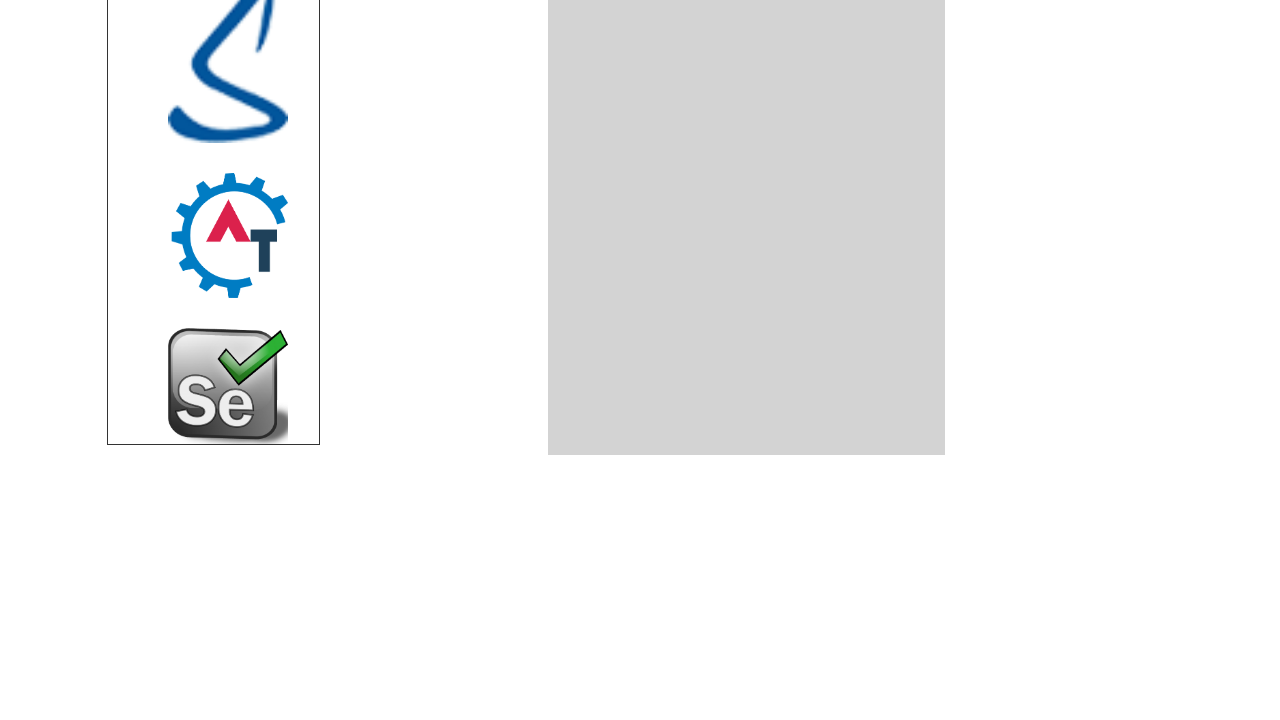

Located Angular image element source
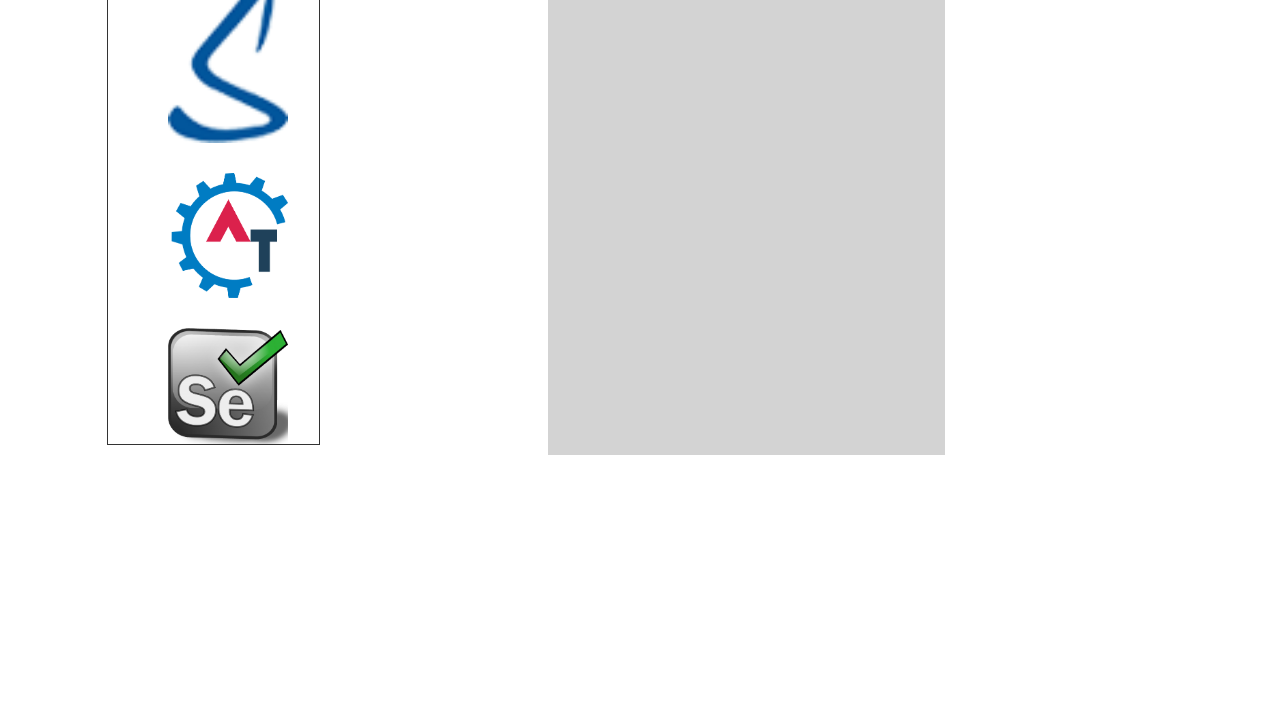

Located drop target zone
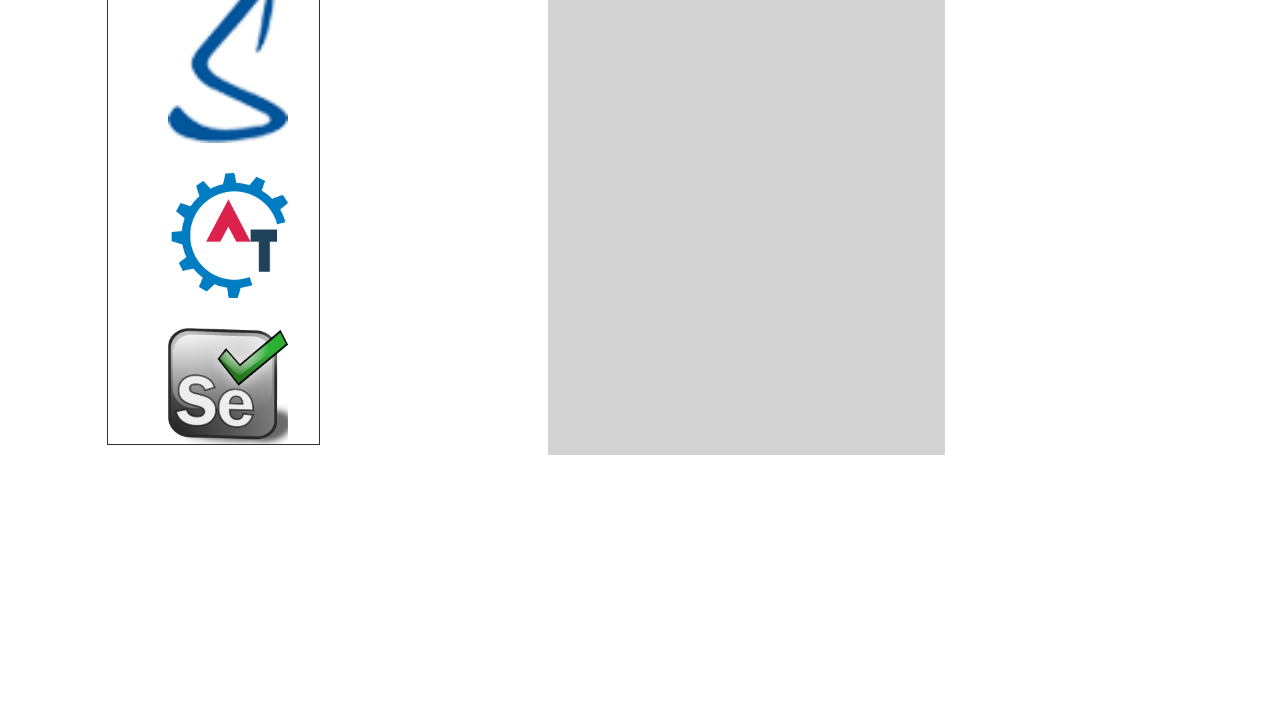

Dragged Angular image element to drop target zone at (747, 249)
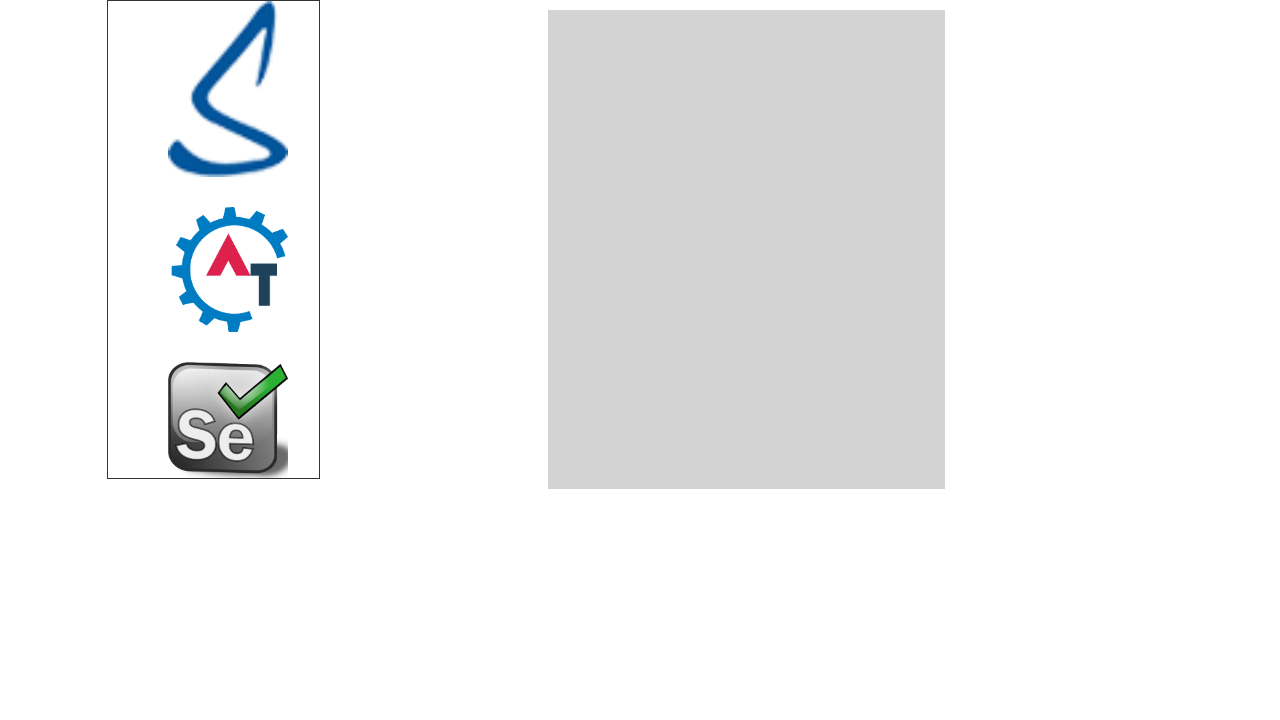

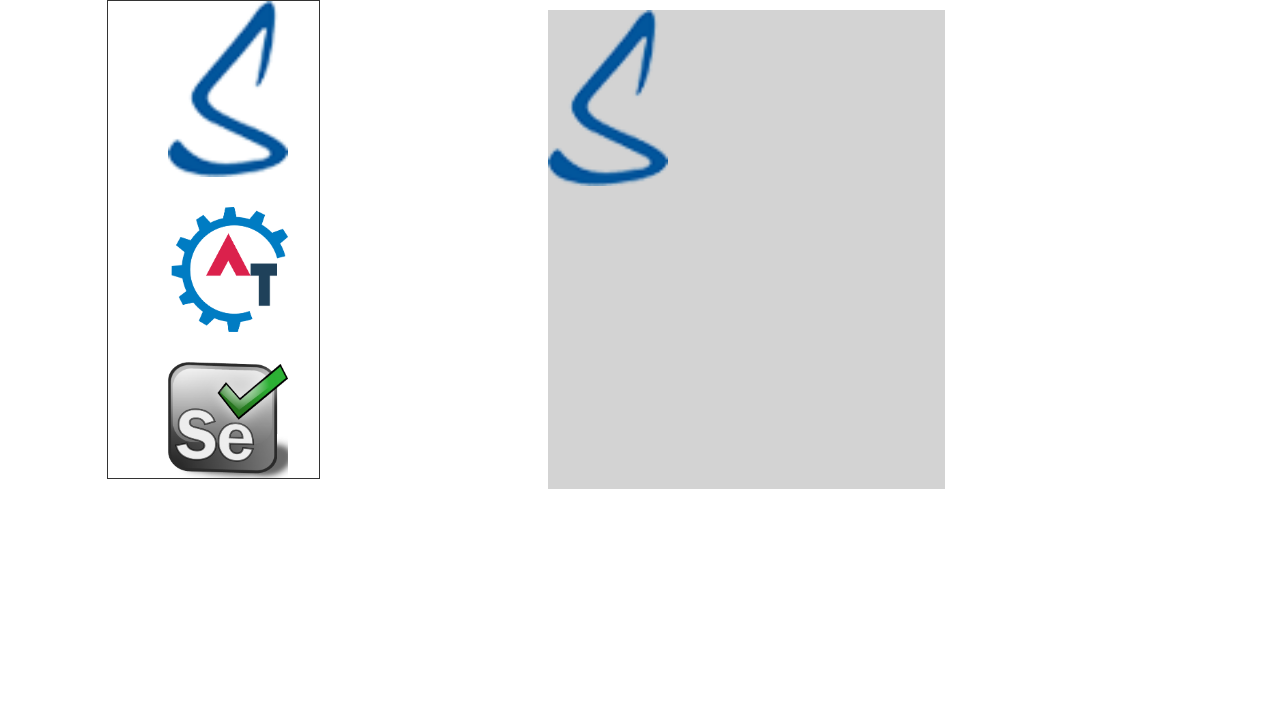